Tests percent calculator with negative integer inputs (10% of -50)

Starting URL: http://www.calculator.net/

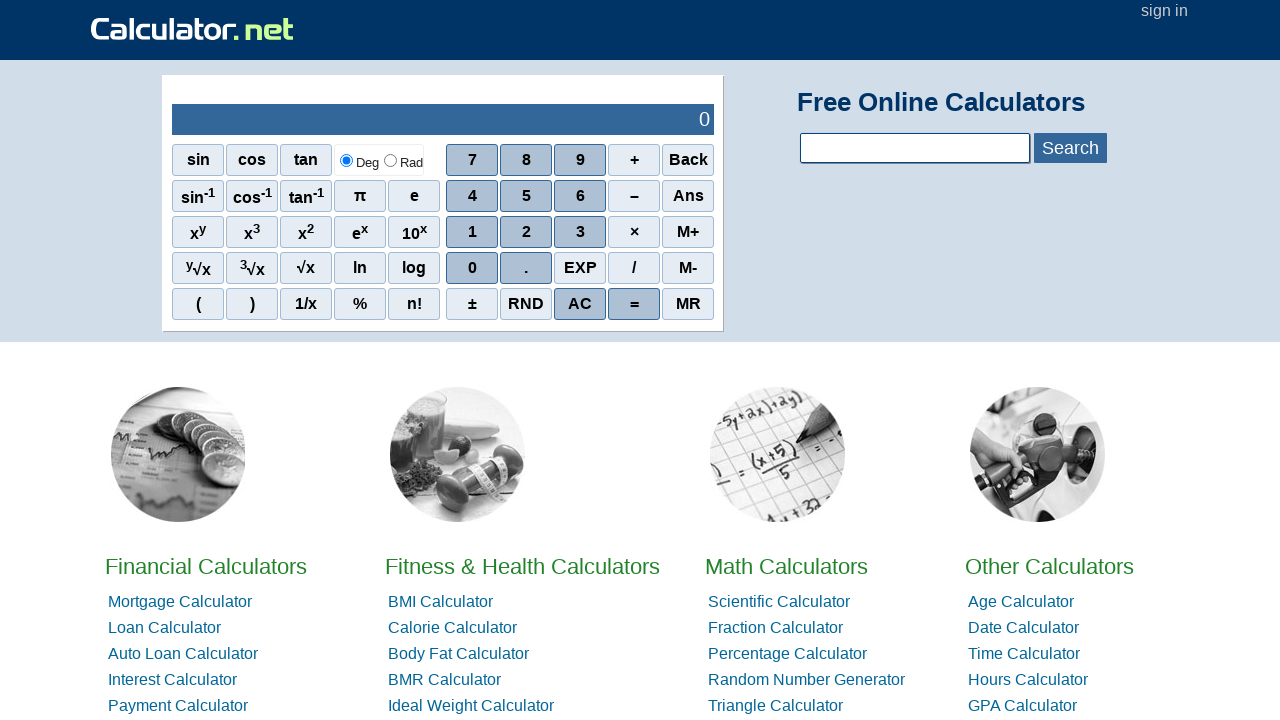

Clicked on Math Calculators at (786, 566) on xpath=//*[@id="homelistwrap"]/div[3]/div[2]/a
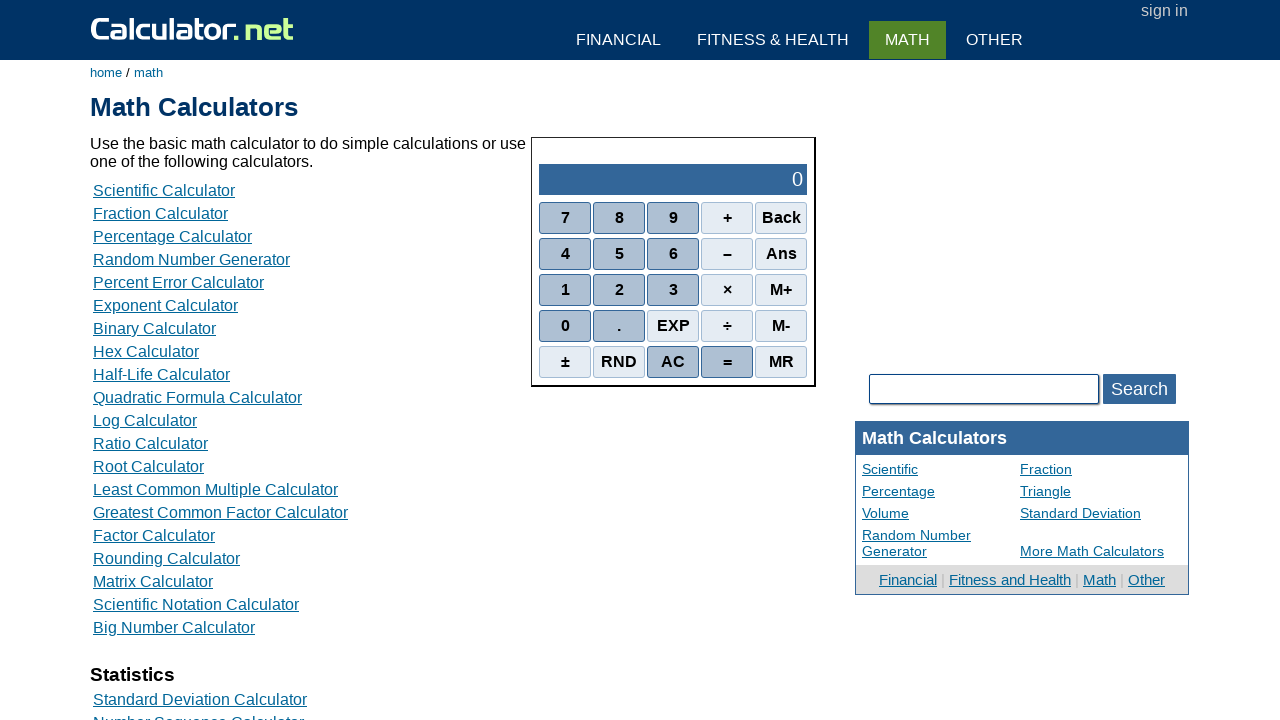

Clicked on Percent Calculators at (172, 236) on xpath=//*[@id="content"]/table[2]/tbody/tr/td/div[3]/a
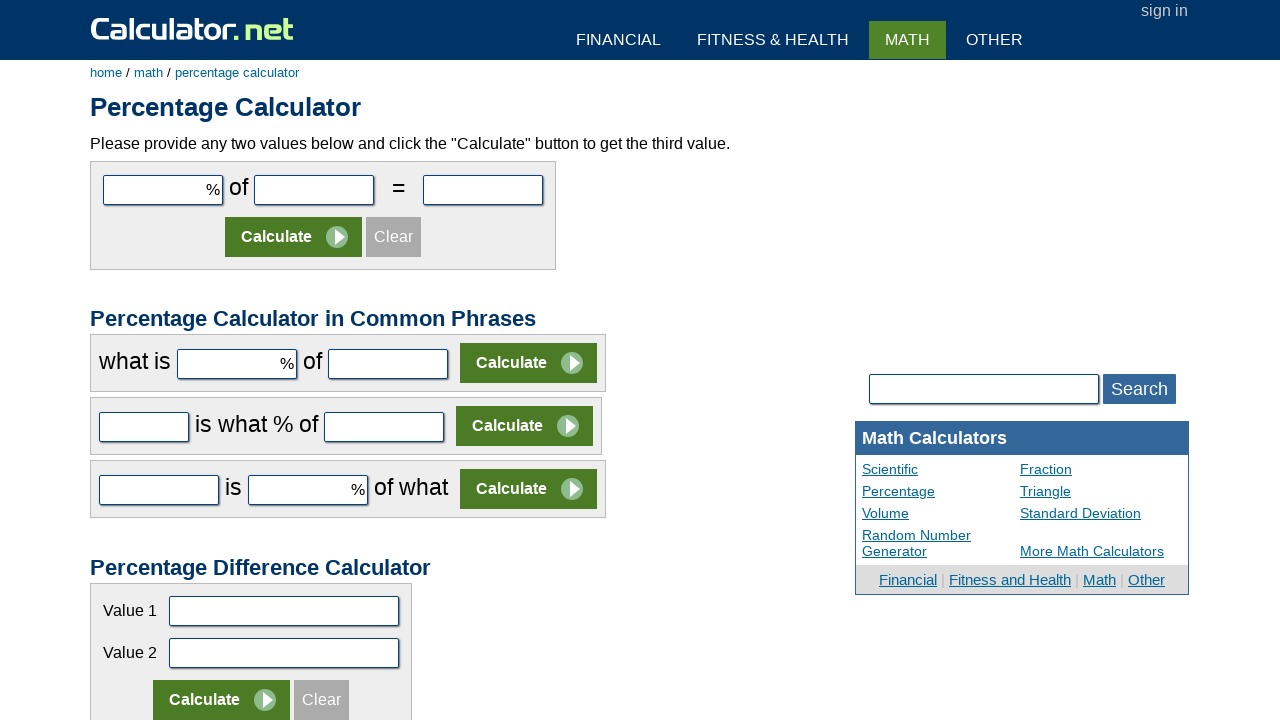

Entered value 10 in the first percent calculator field on #cpar1
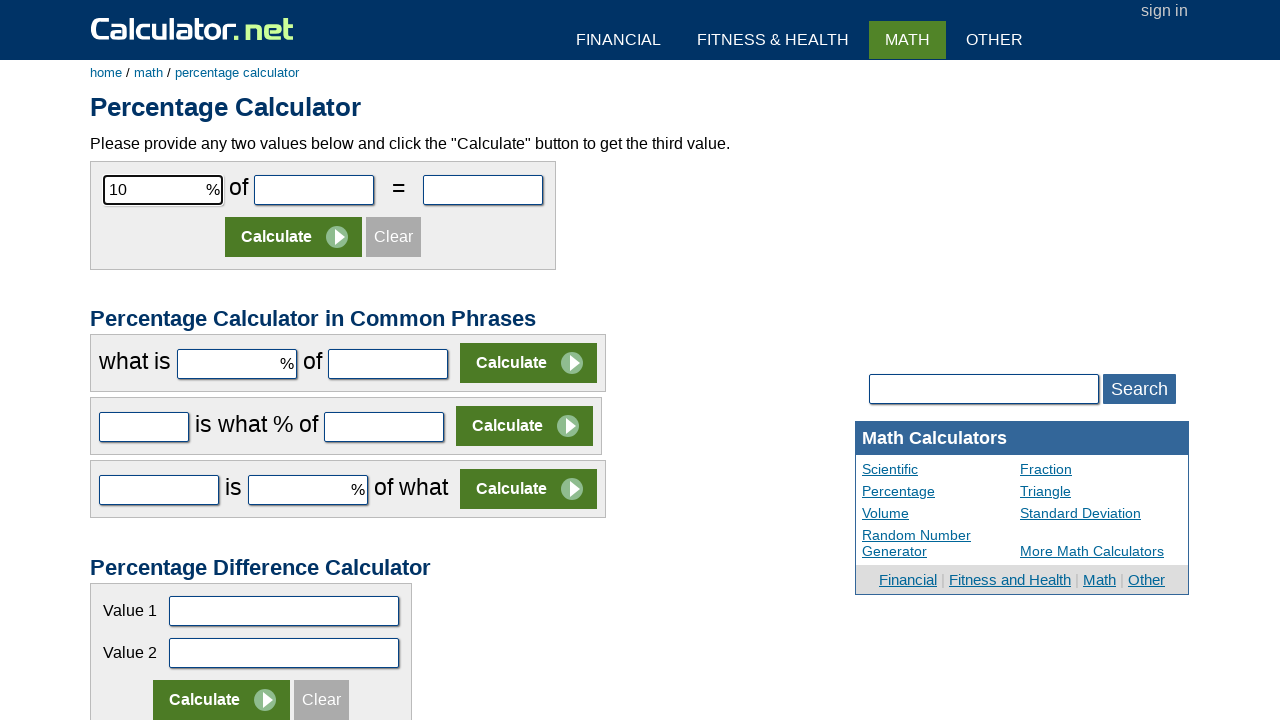

Entered value -50 in the second percent calculator field on #cpar2
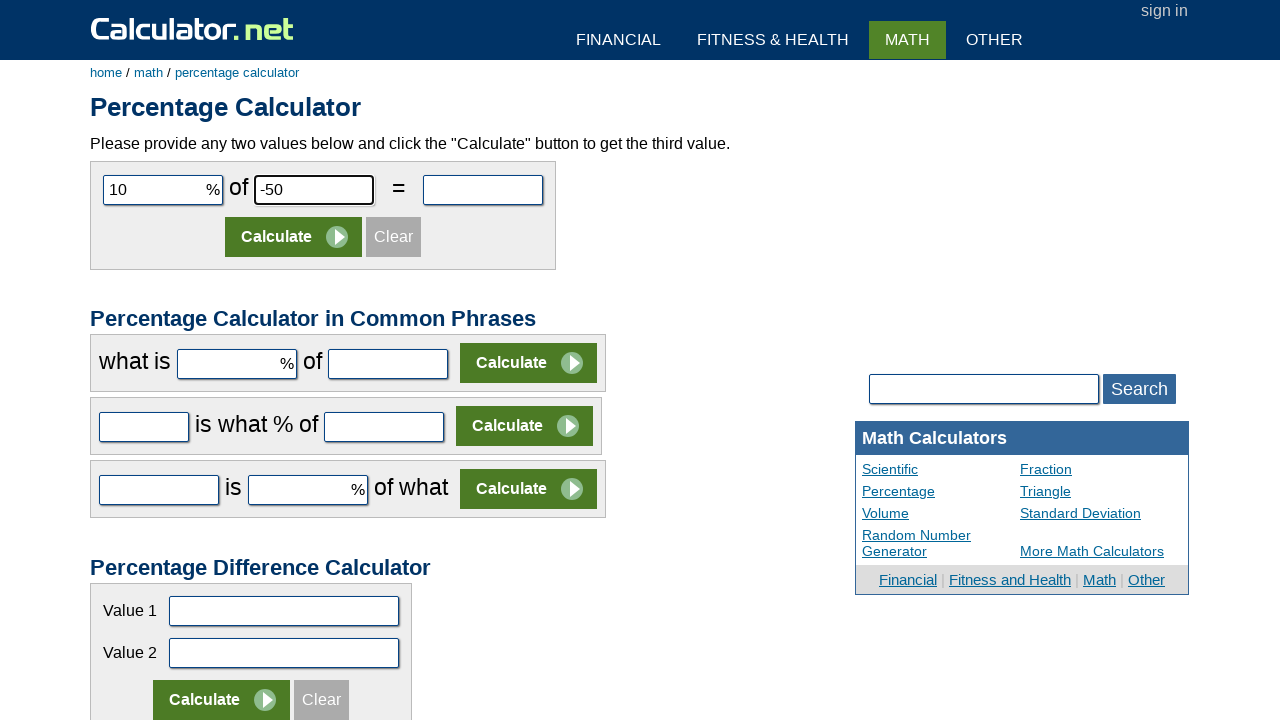

Clicked Calculate button at (294, 237) on xpath=//*[@id="content"]/form[1]/table/tbody/tr[2]/td/input[2]
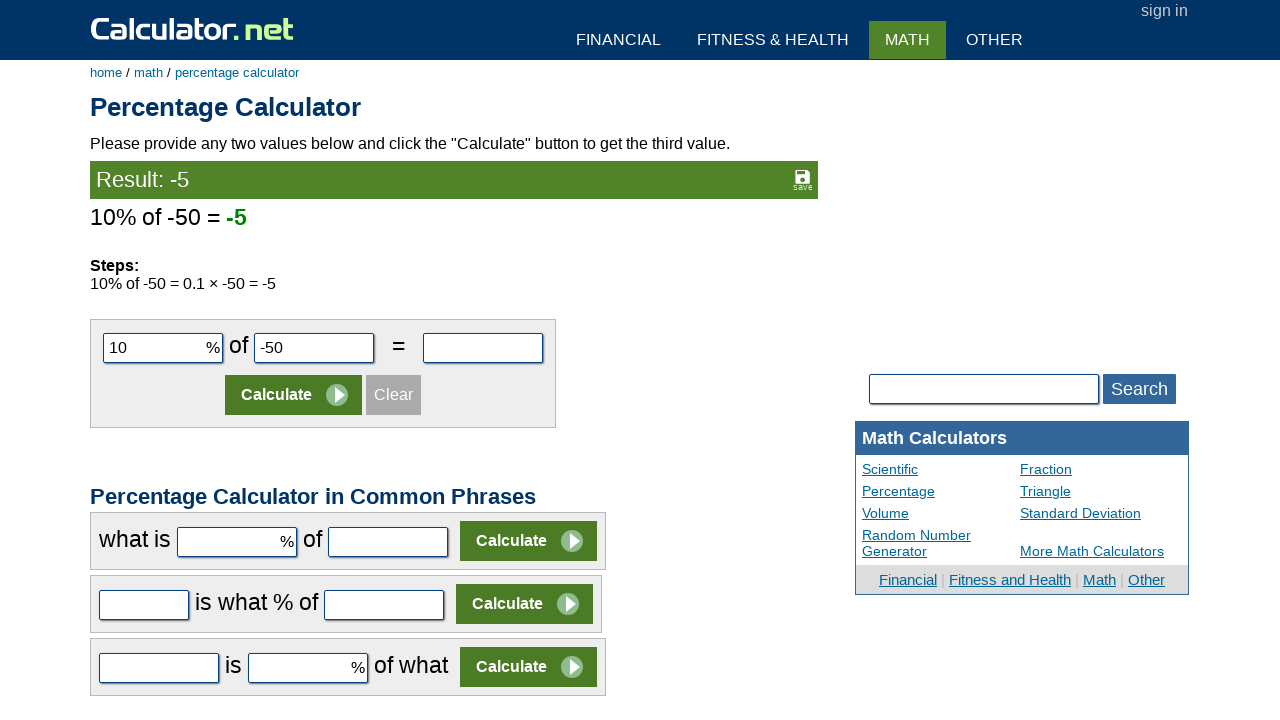

Percent calculation result displayed (10% of -50 = -5)
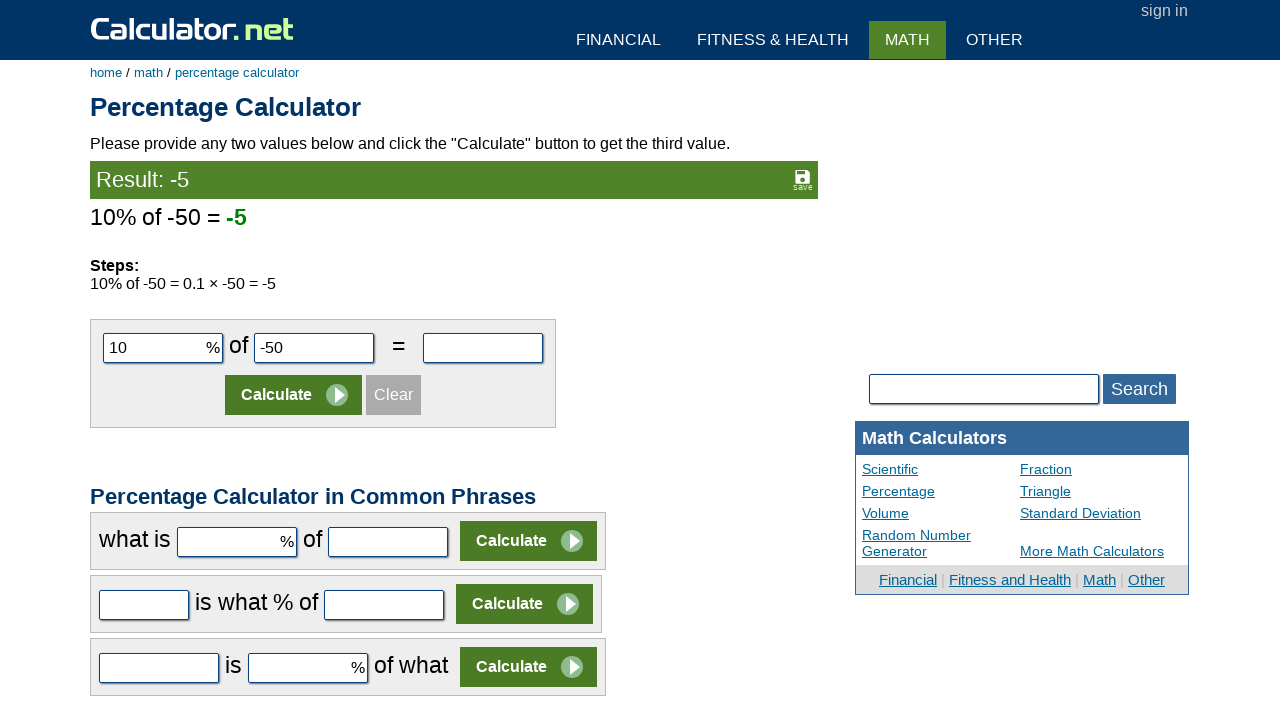

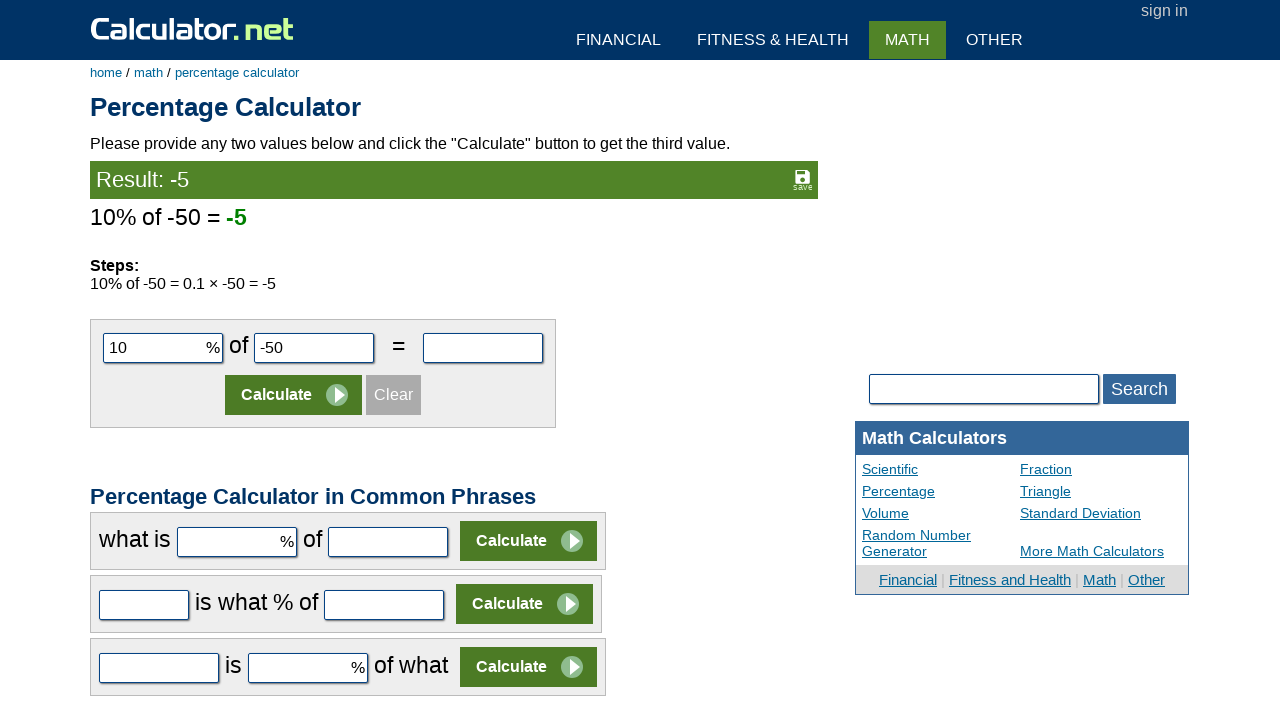